Navigates to drive2.ru and verifies that the main title text is displayed correctly

Starting URL: https://www.drive2.ru/

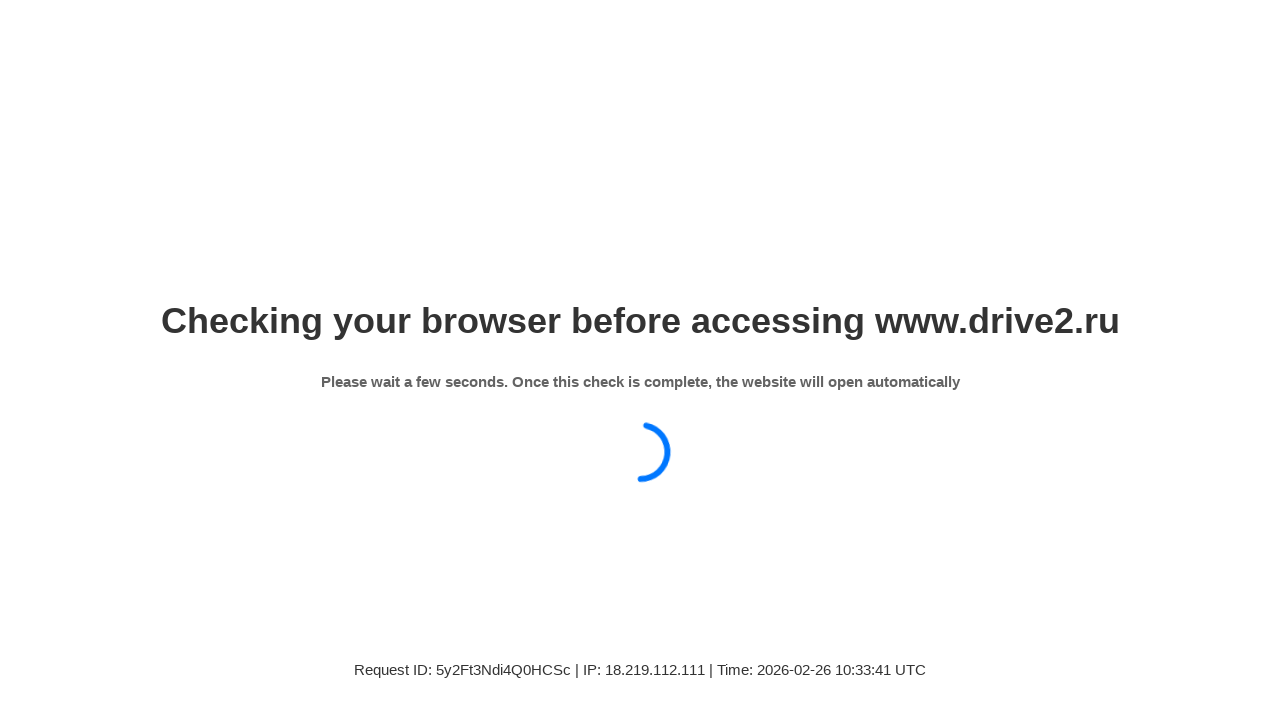

Navigated to https://www.drive2.ru/
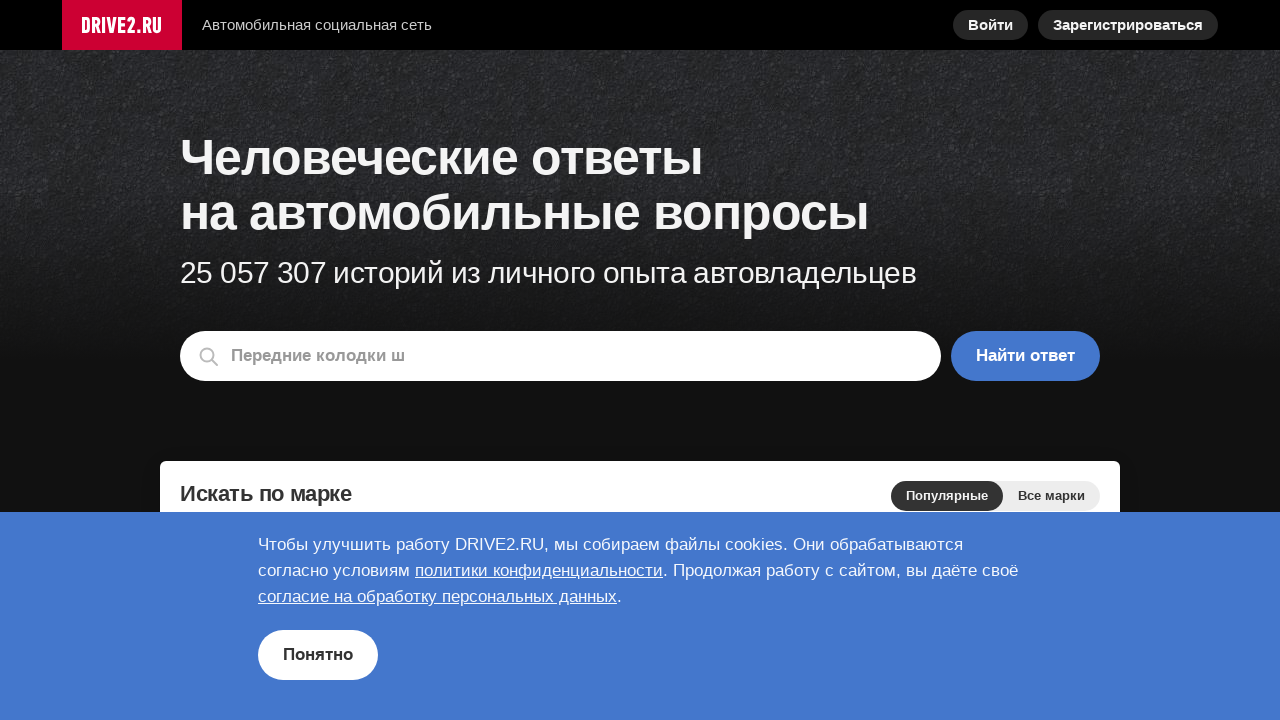

Main title element (.c-index-title) became visible
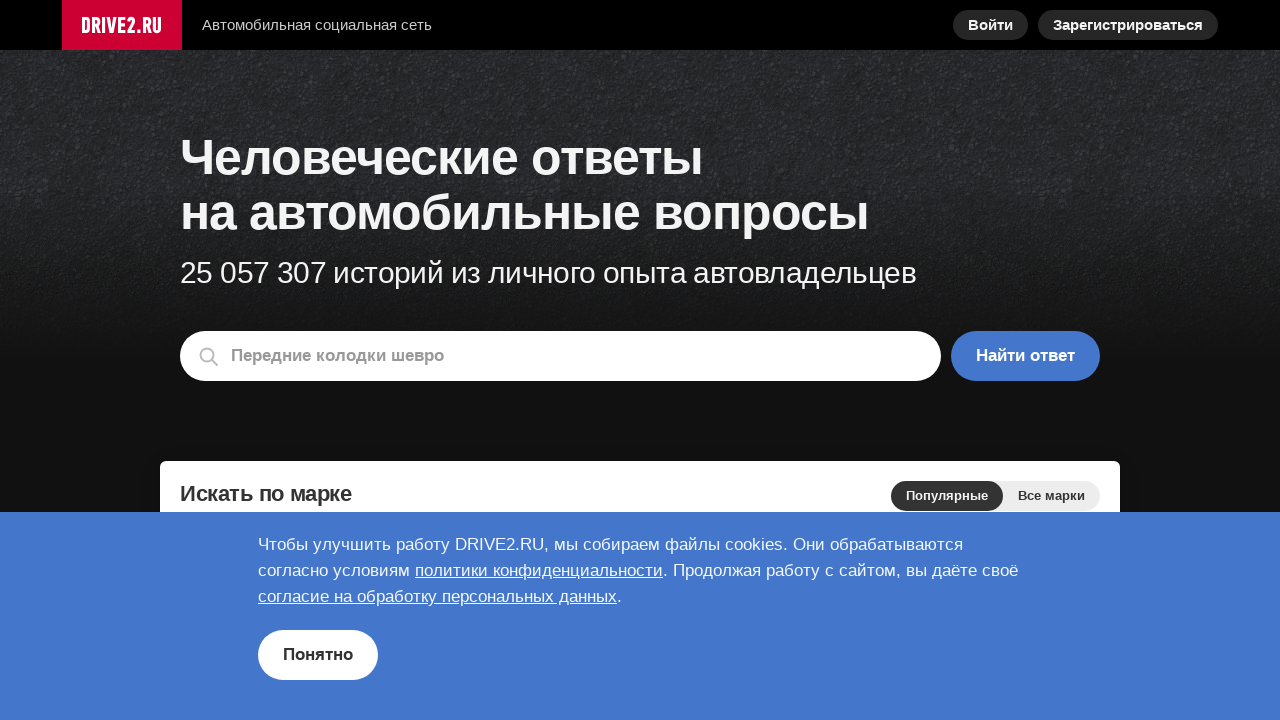

Located main title element for verification
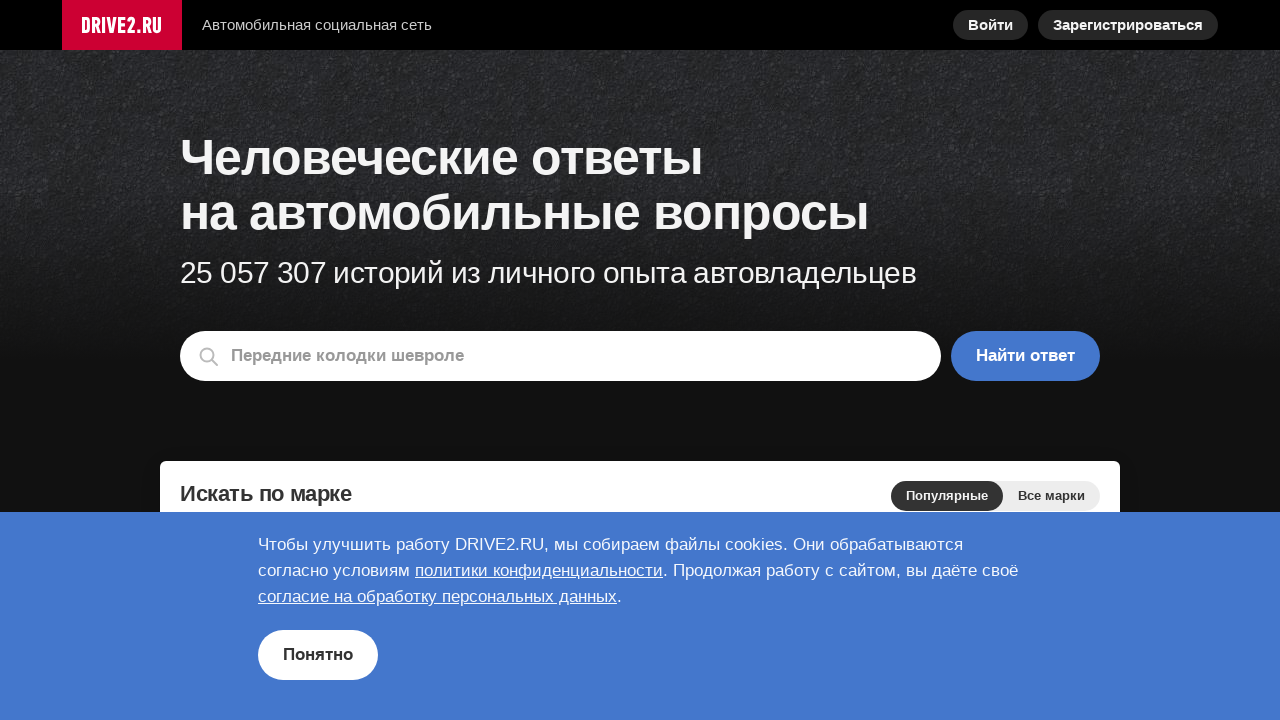

Verified that main title text is displayed correctly
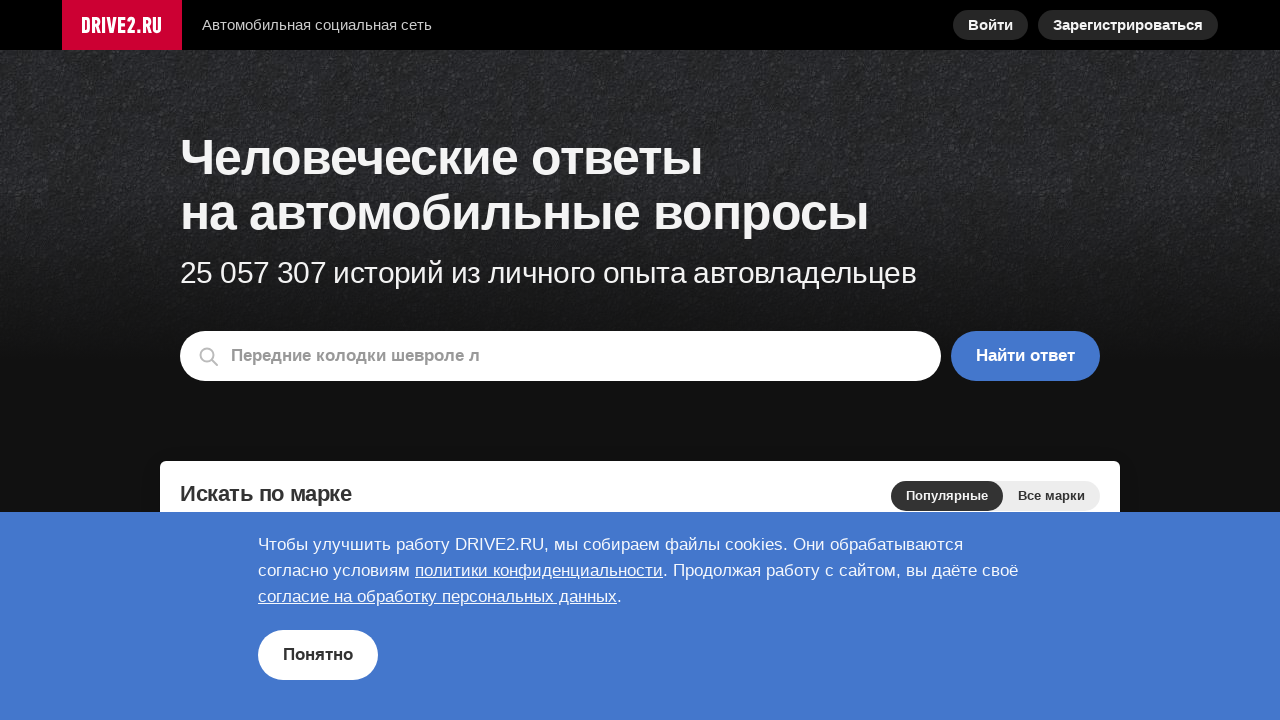

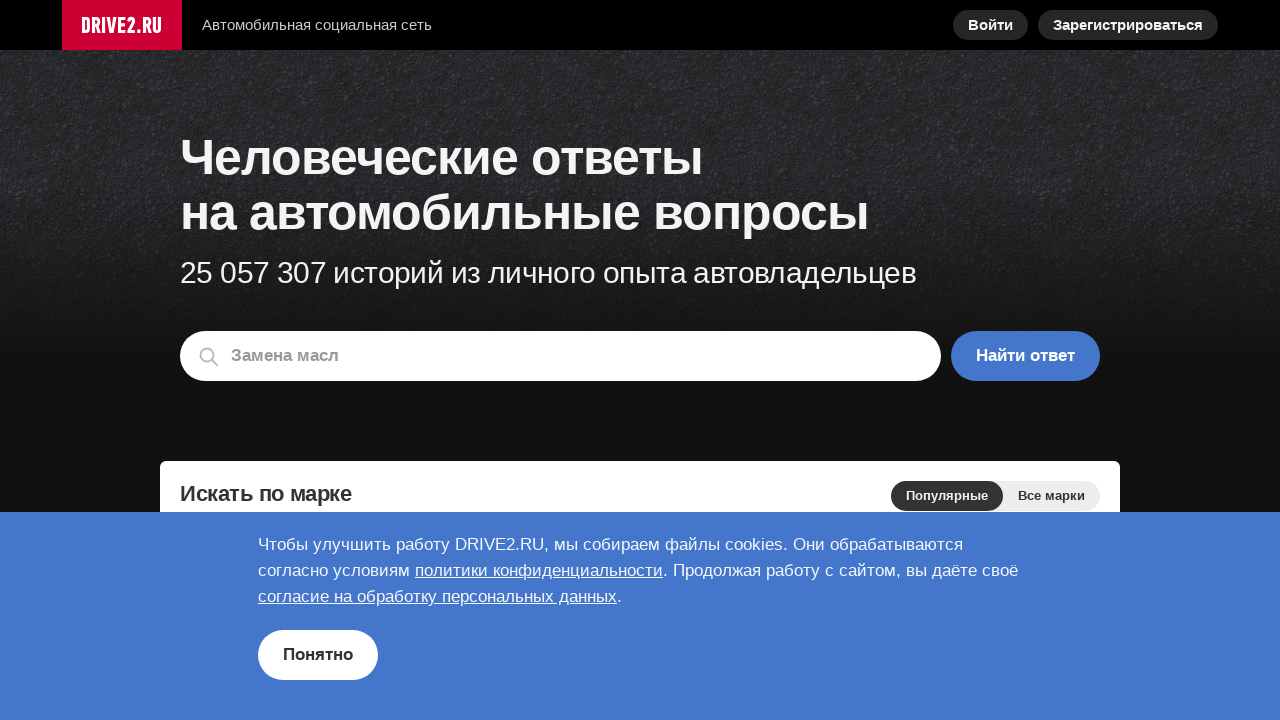